Tests browser alert handling by navigating to an alerts demo page, clicking on the Cancel tab, setting up a dialog handler to accept alerts, and triggering an alert by clicking a button.

Starting URL: https://demo.automationtesting.in/Alerts.html

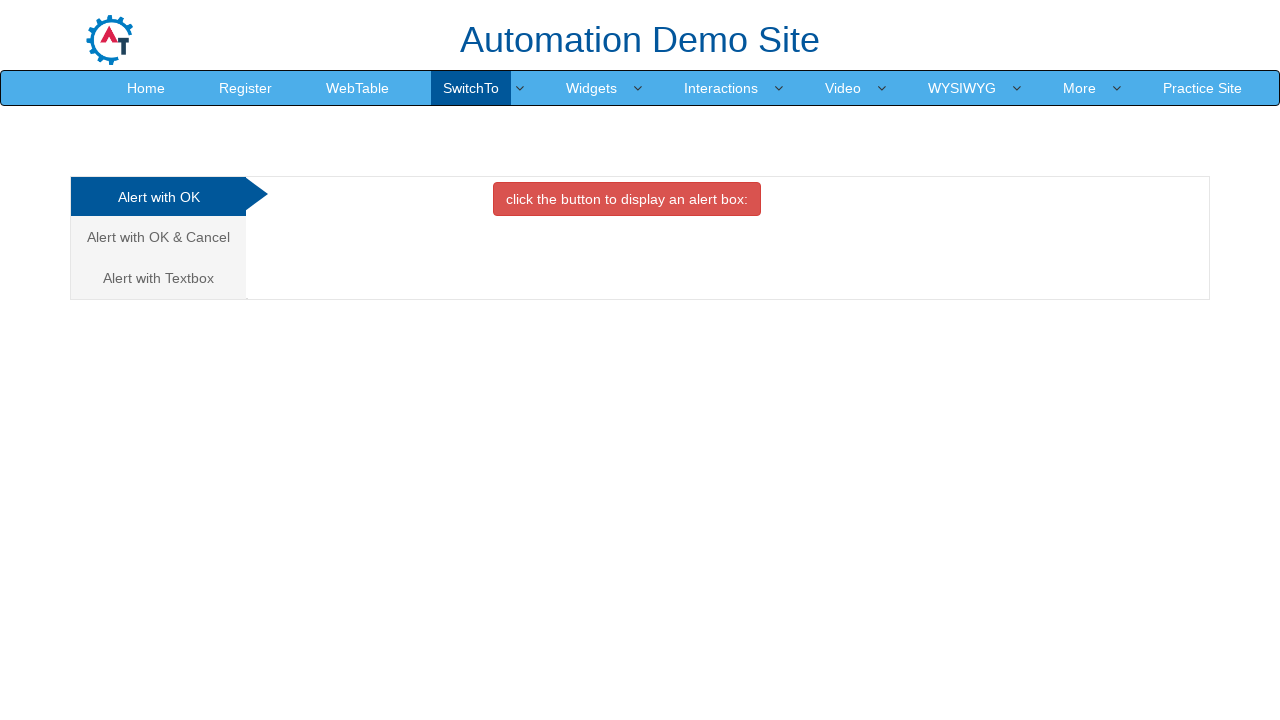

Waited for Cancel tab link to be available
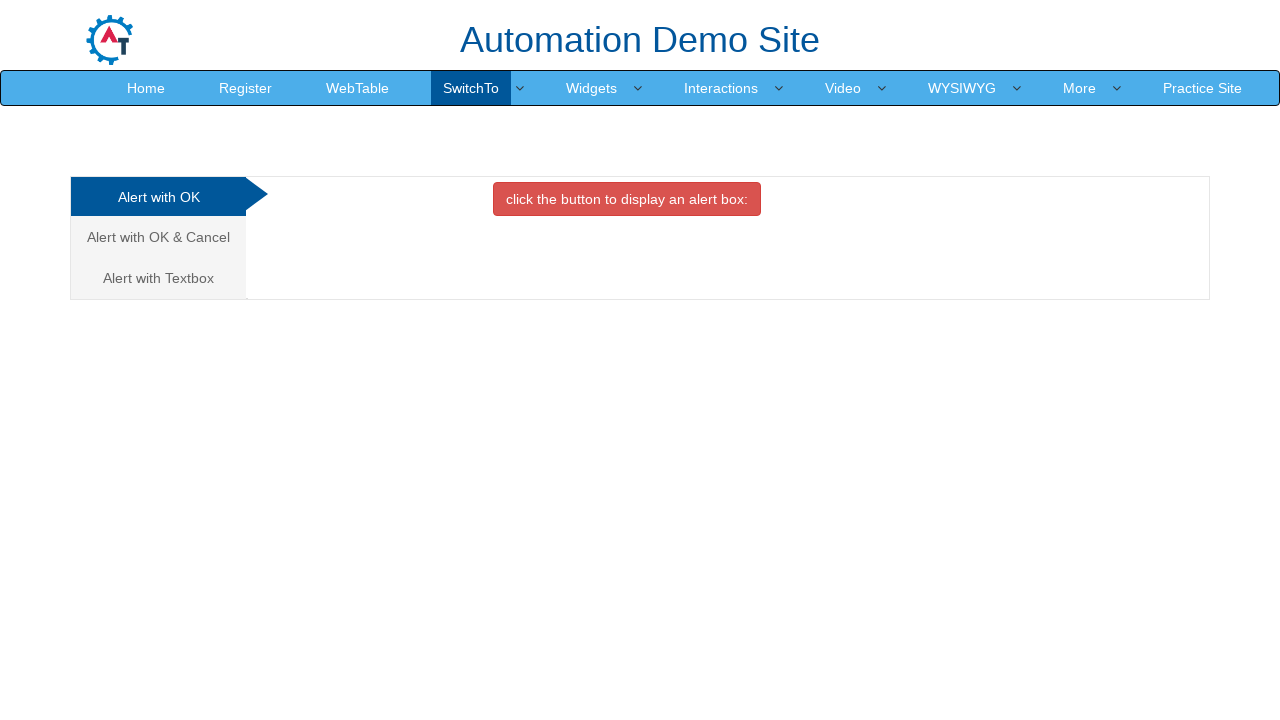

Clicked on the Cancel tab to switch sections at (158, 237) on xpath=//a[@href="#CancelTab"]
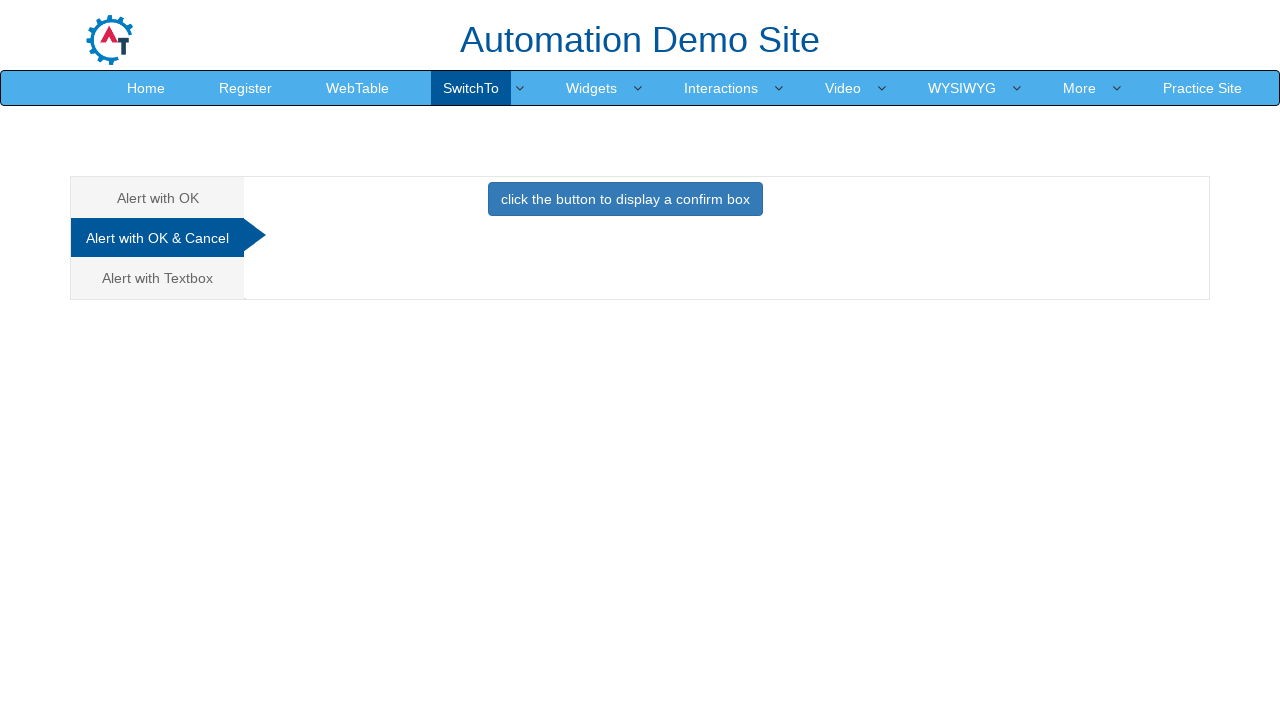

Set up dialog handler to accept alert dialogs
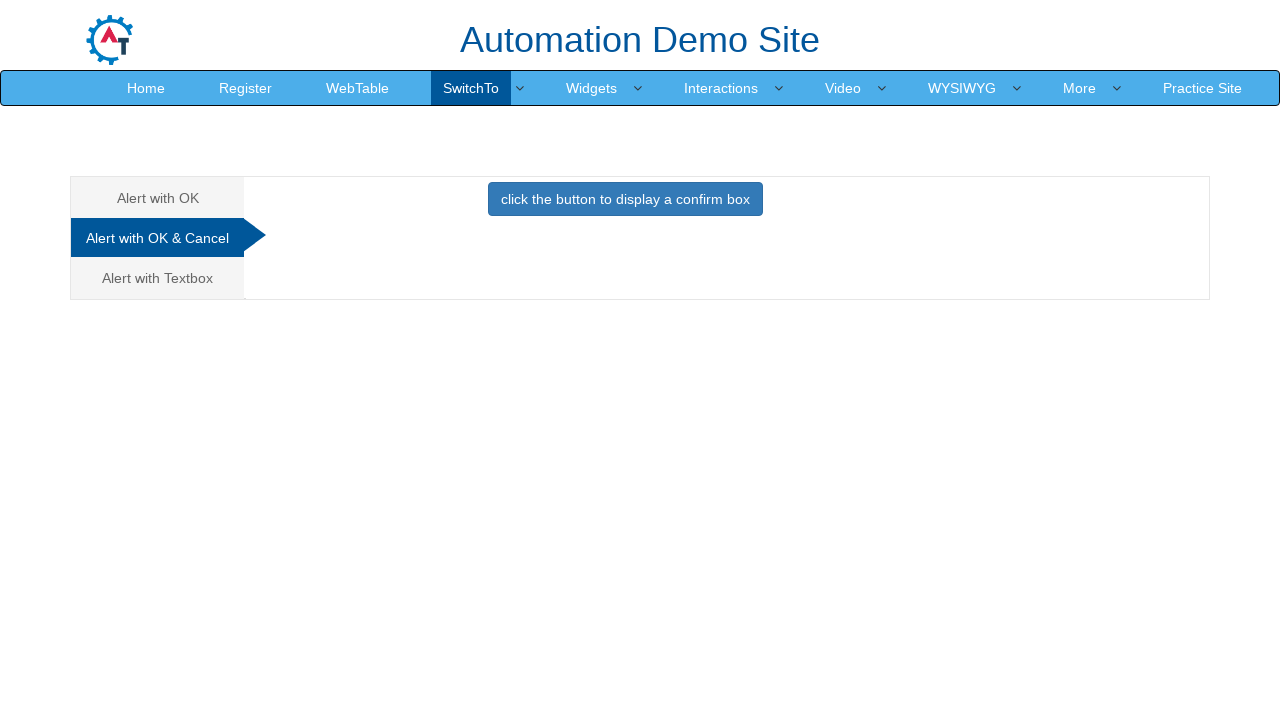

Waited for button in Cancel tab to be available
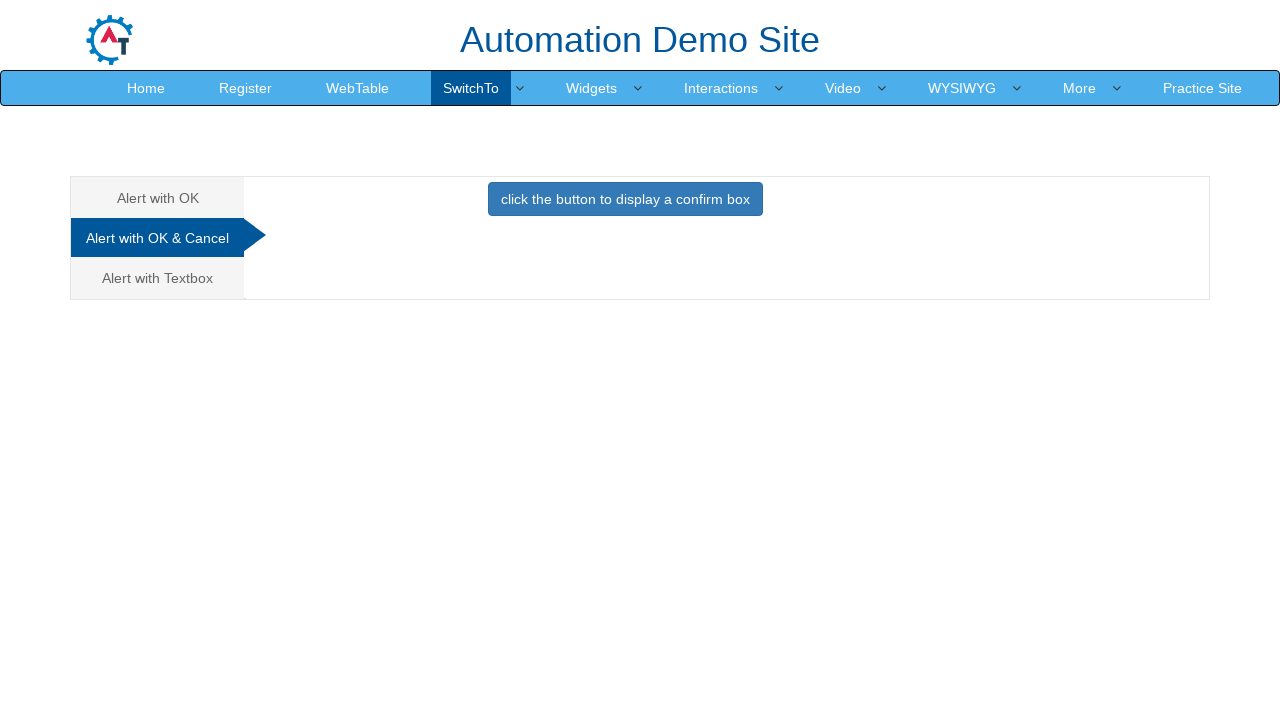

Clicked button to trigger alert dialog at (625, 199) on xpath=//div[@id="CancelTab"]/button
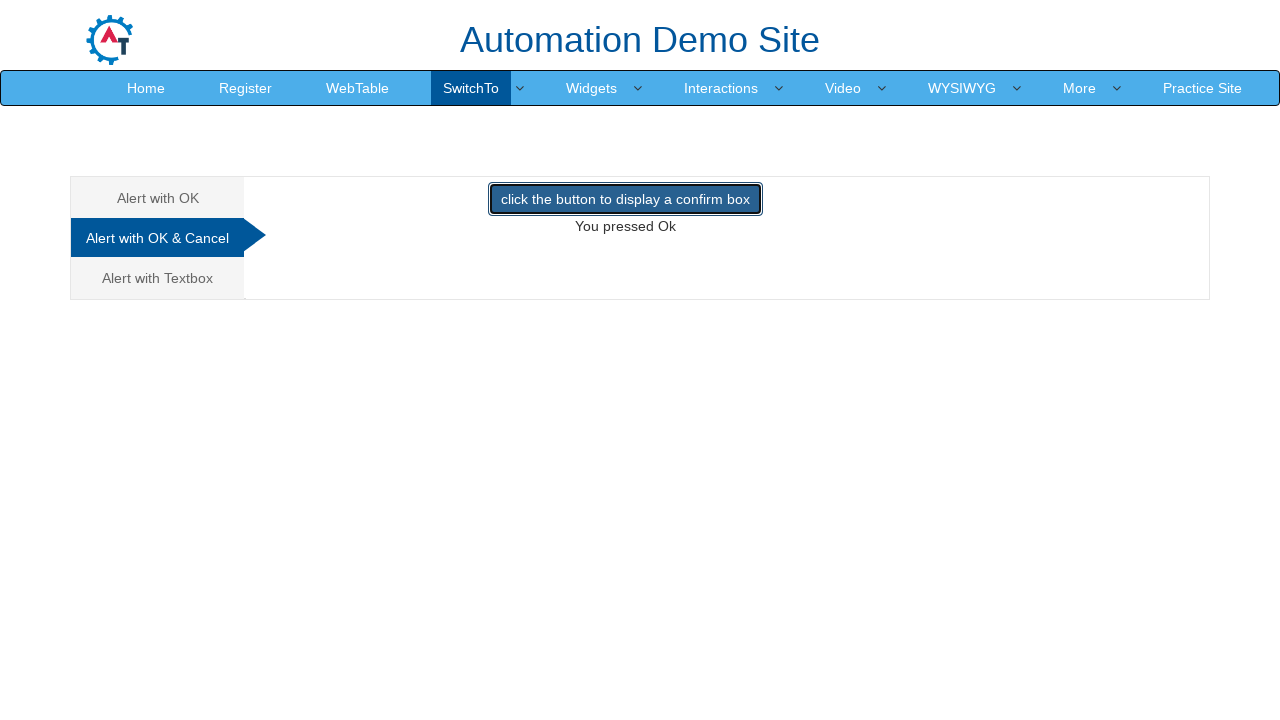

Waited 1000ms for alert handling to complete
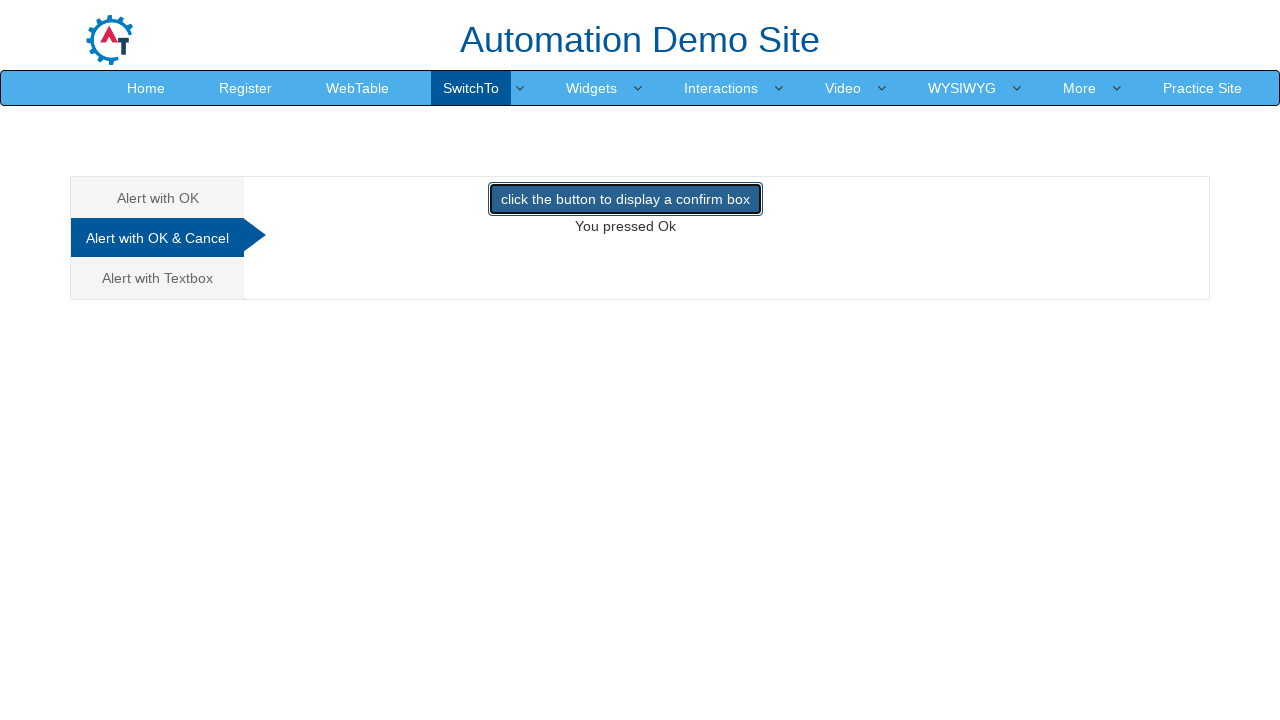

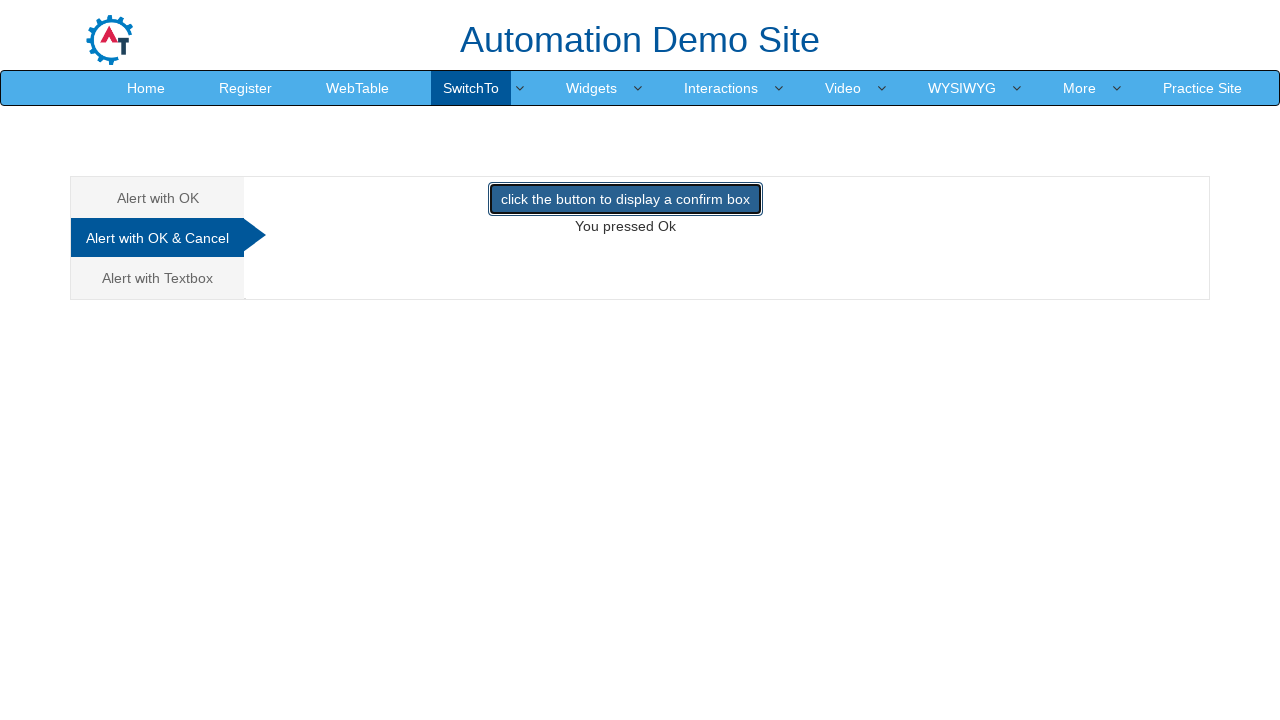